Tests navigation to JavaScript Alerts page by clicking the link and verifying the page header

Starting URL: https://the-internet.herokuapp.com/

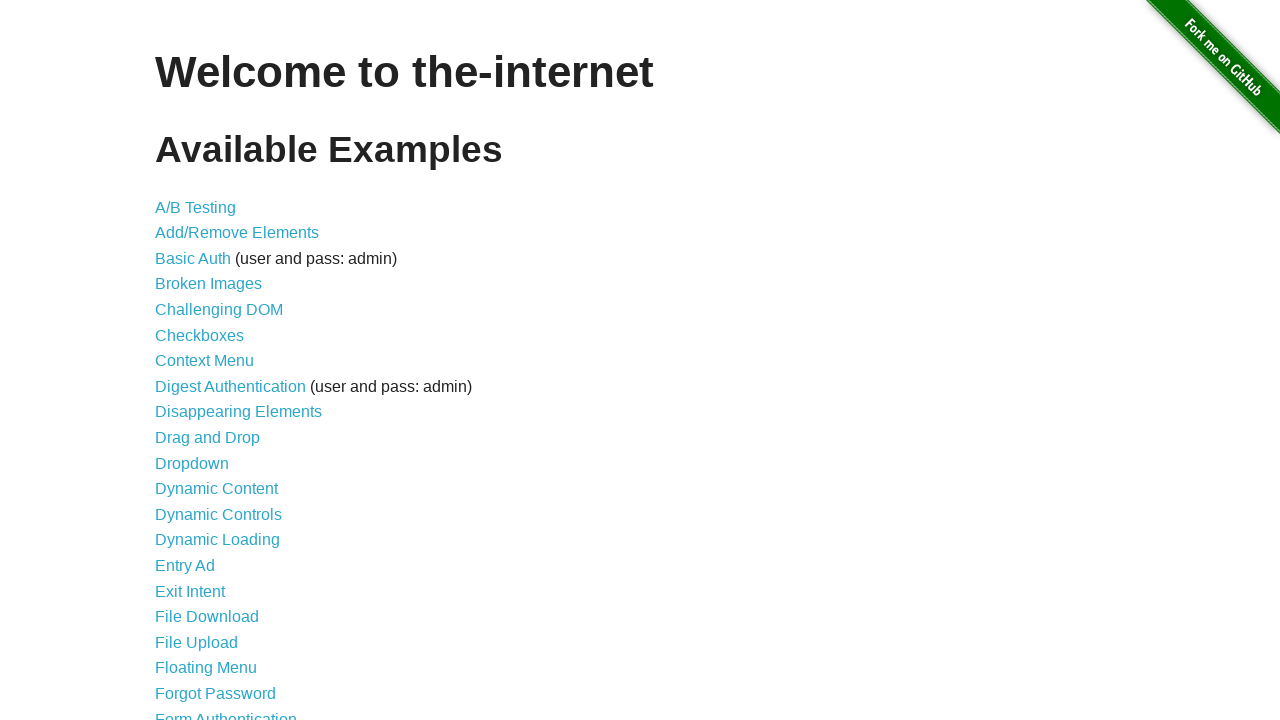

Clicked the JavaScript Alerts link at (214, 361) on a[href='/javascript_alerts']
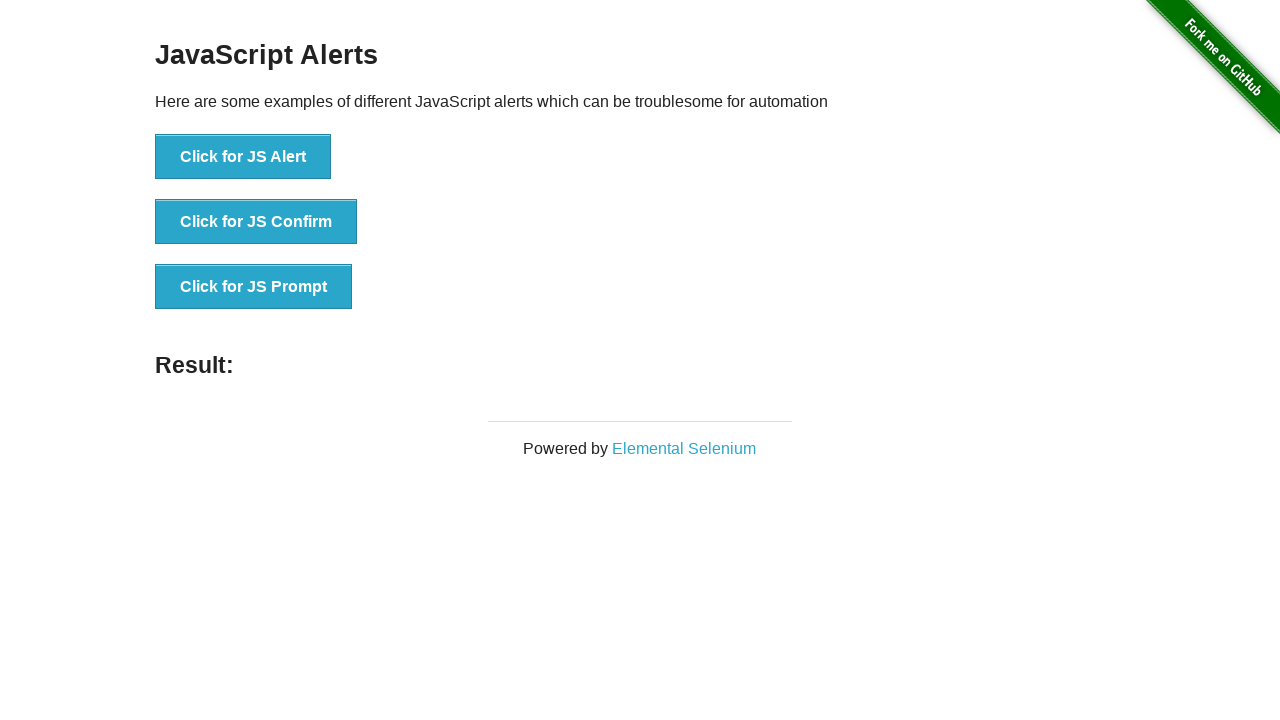

Located the page header element
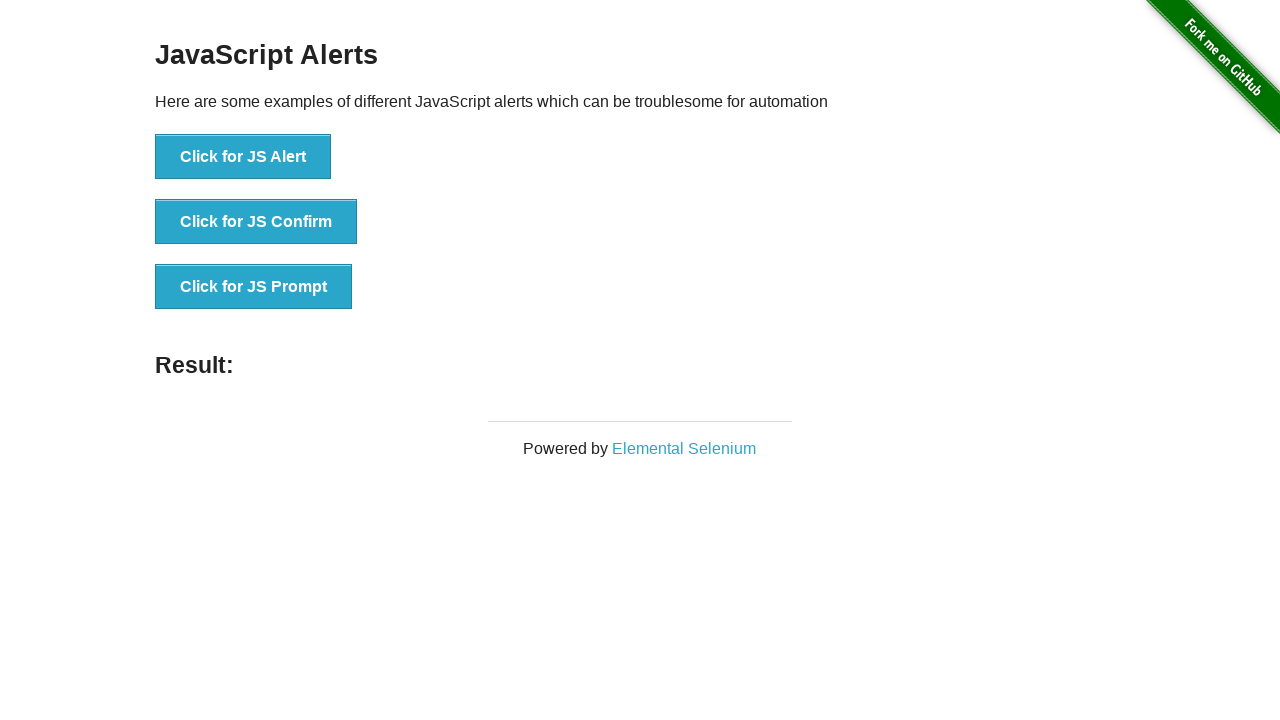

Waited for the page header to be visible
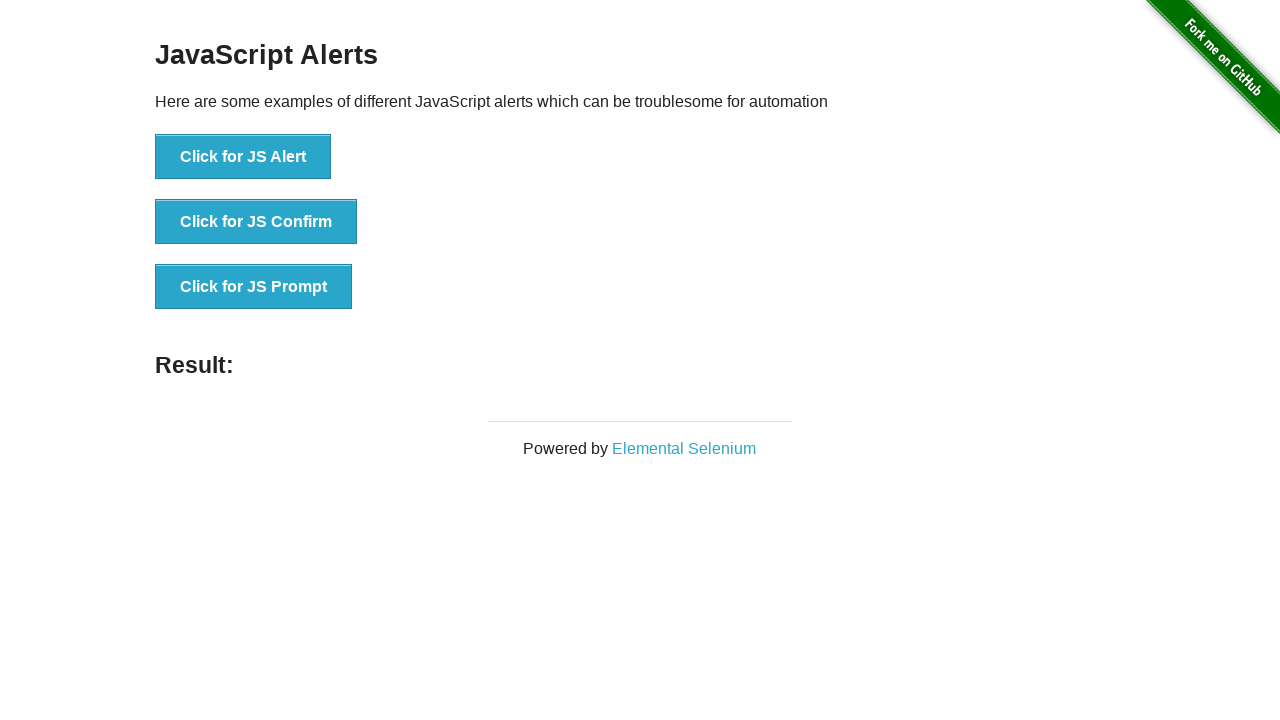

Verified that the page header contains 'JavaScript Alerts'
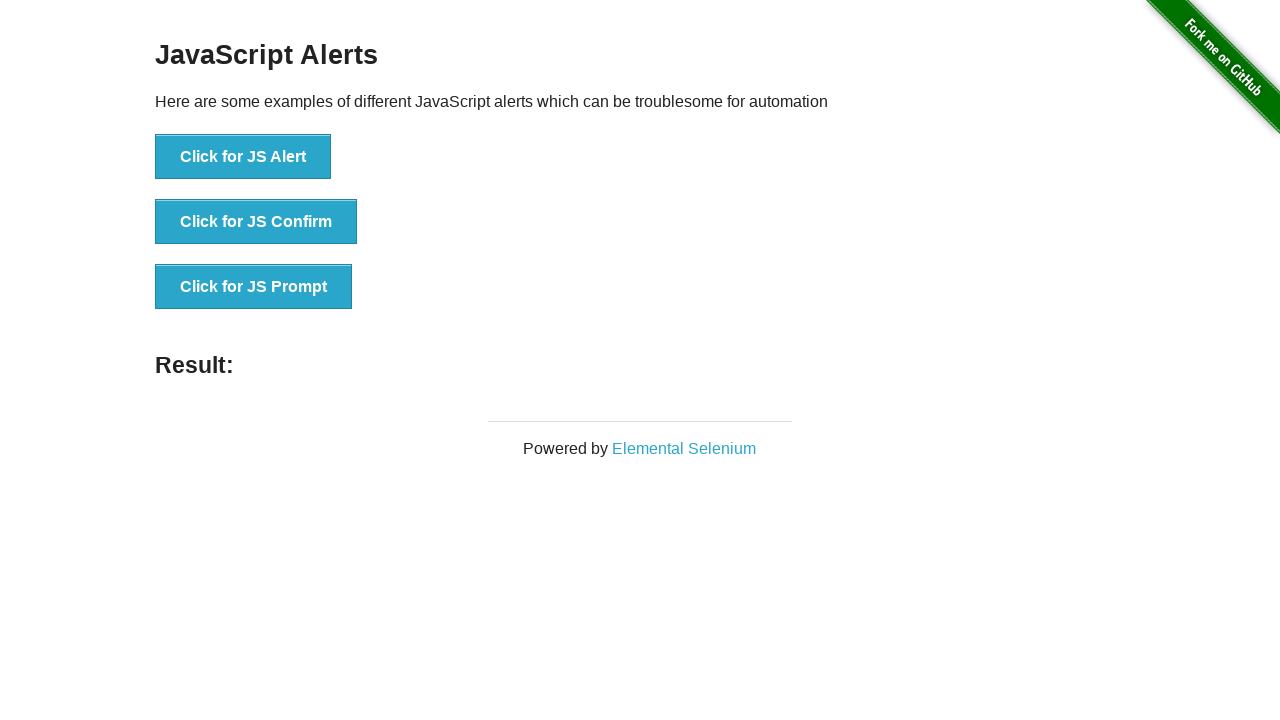

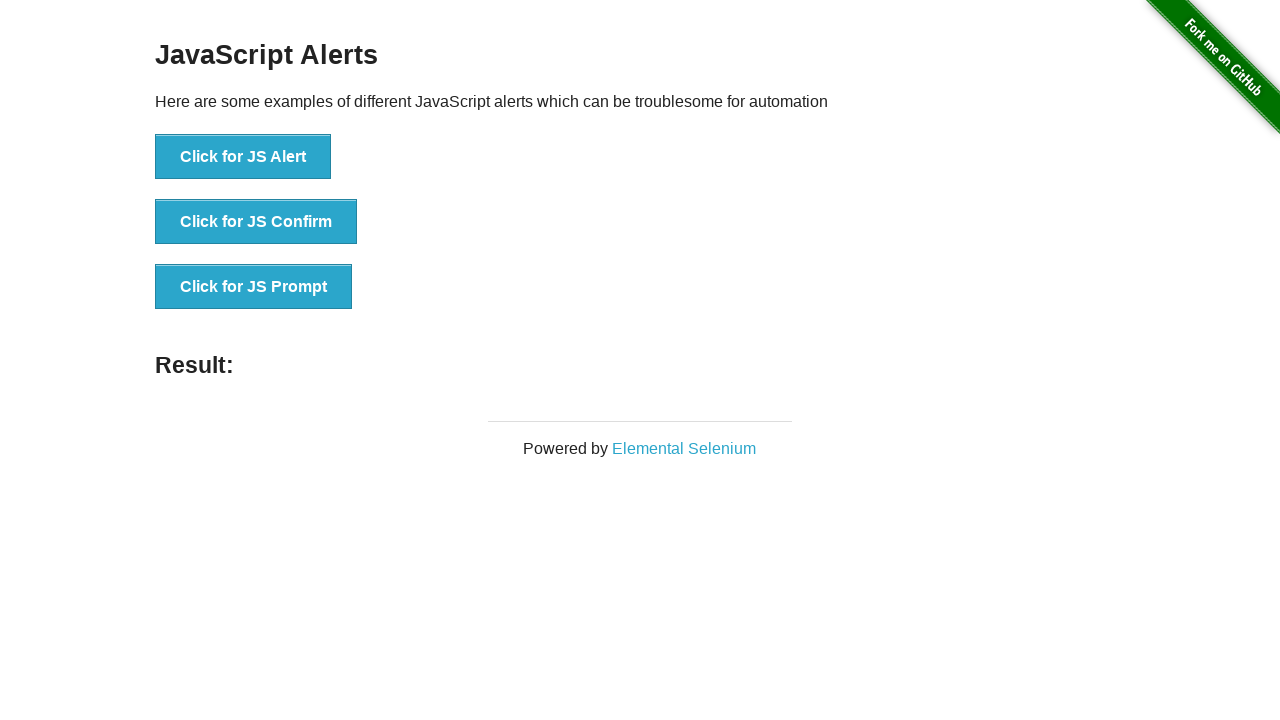